Tests JavaScript prompt alert functionality by triggering a prompt, entering text, and verifying the result message

Starting URL: https://the-internet.herokuapp.com/javascript_alerts

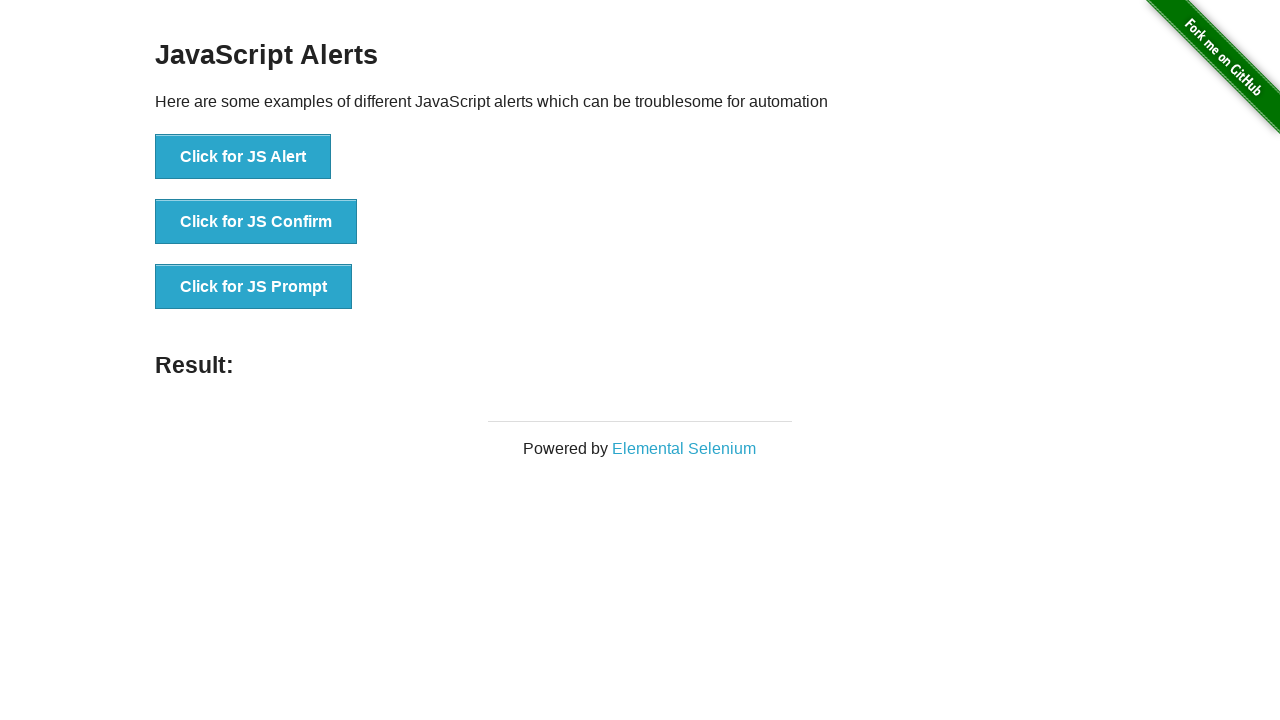

Clicked button to trigger JavaScript prompt alert at (254, 287) on //button[@onclick="jsPrompt()"]
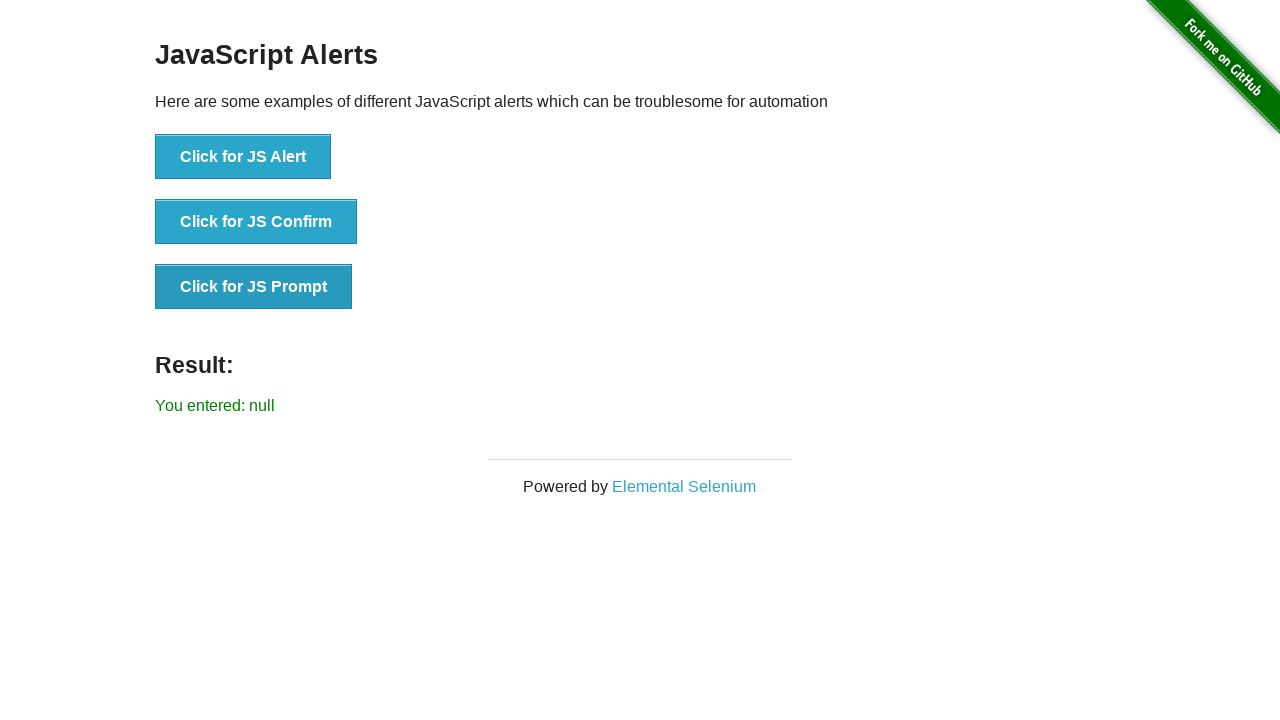

Set up dialog handler to accept prompt and enter 'Automation'
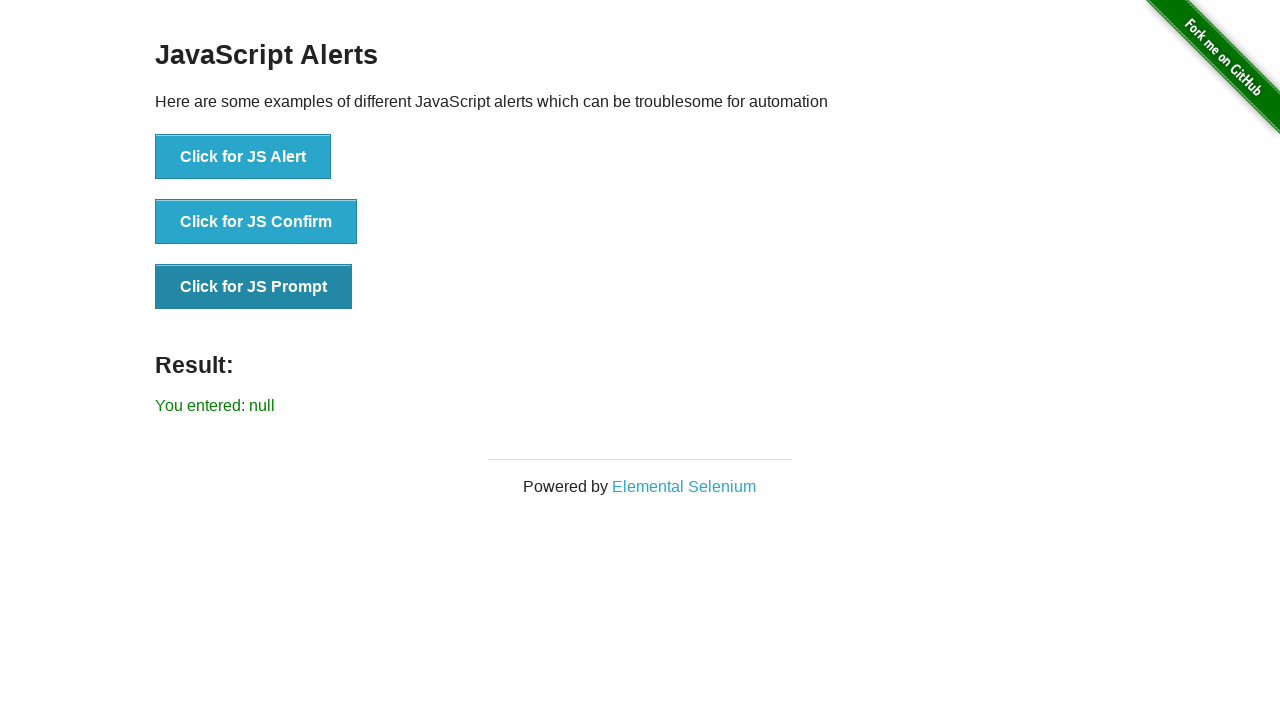

Result message element loaded
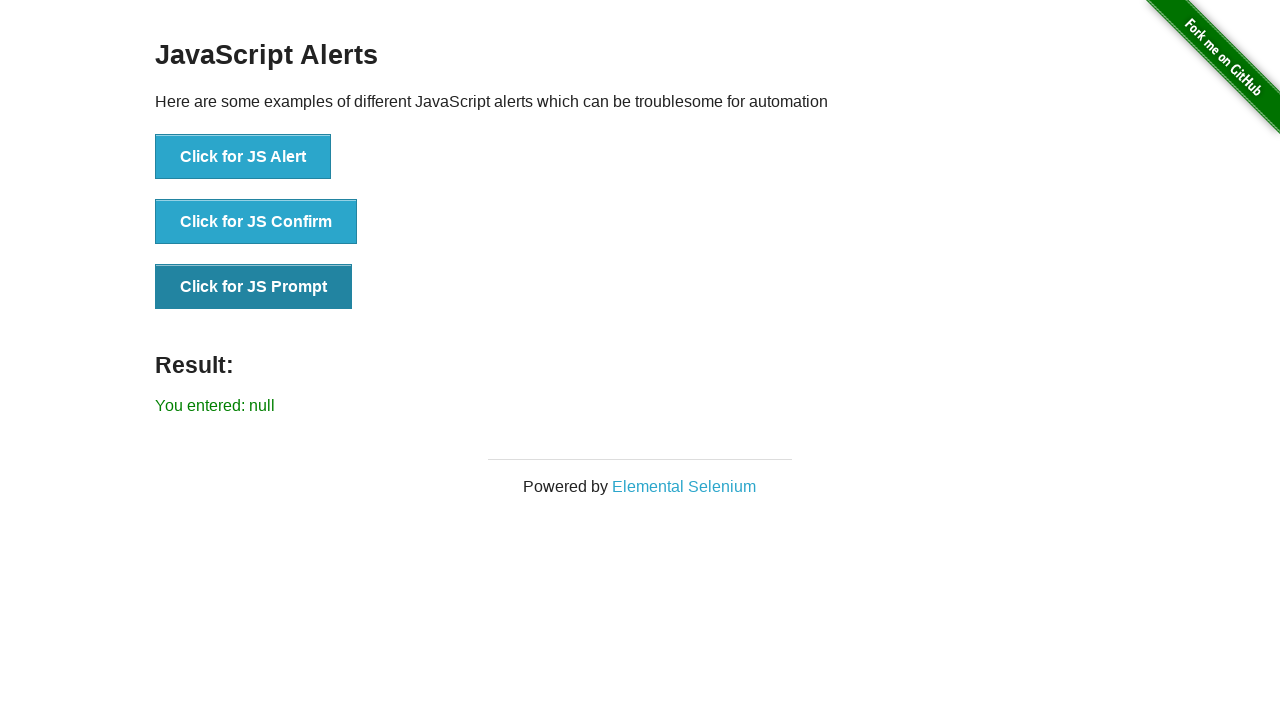

Retrieved result text: You entered: null
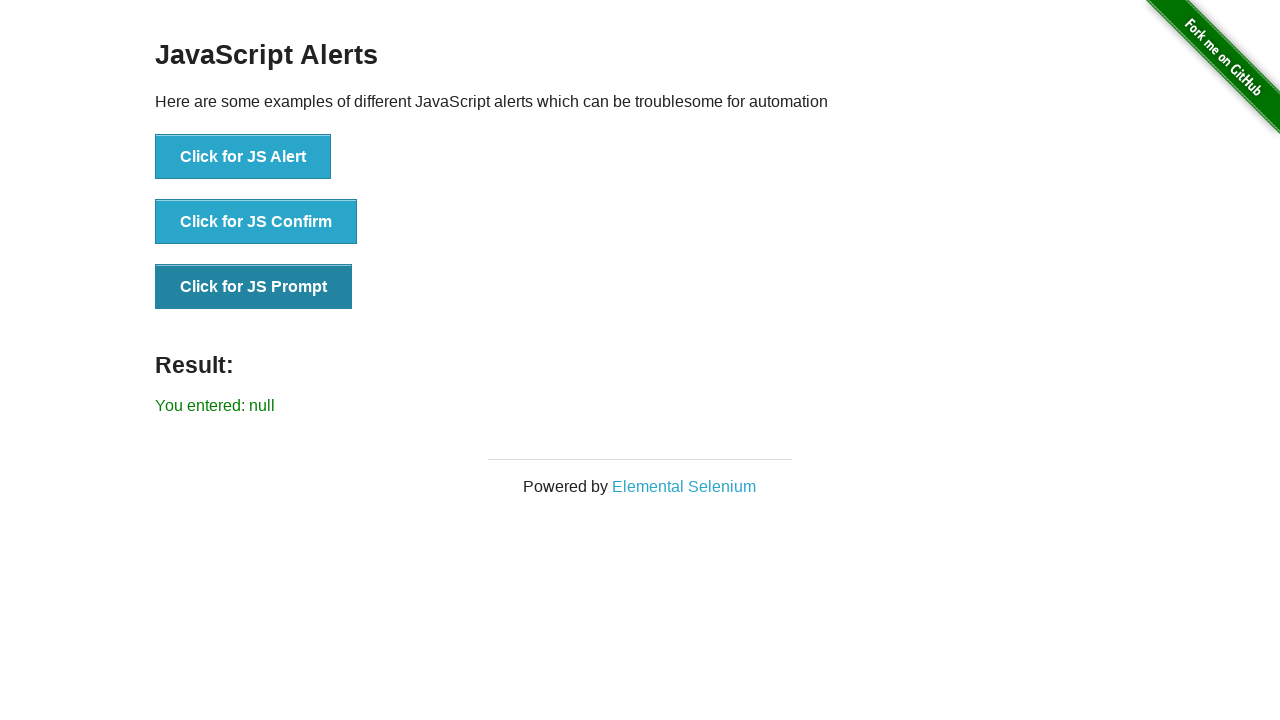

Verification failed: Expected 'You entered: Automation' but got 'You entered: null'
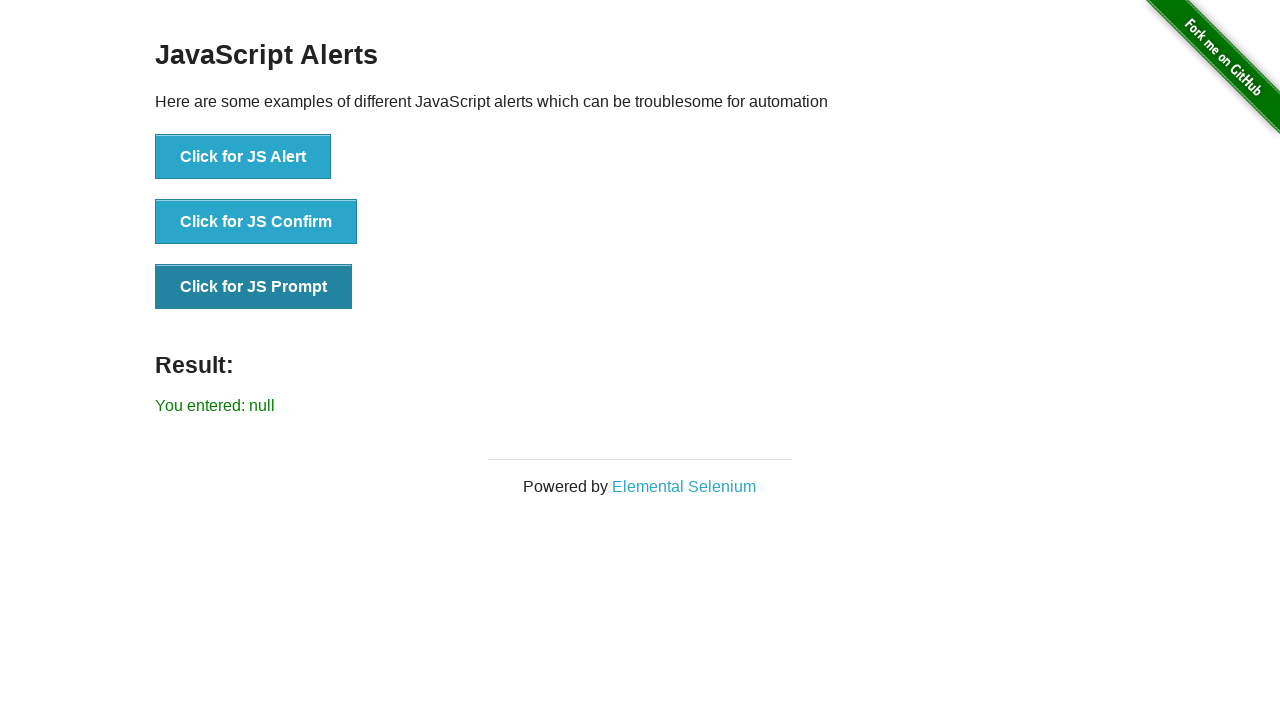

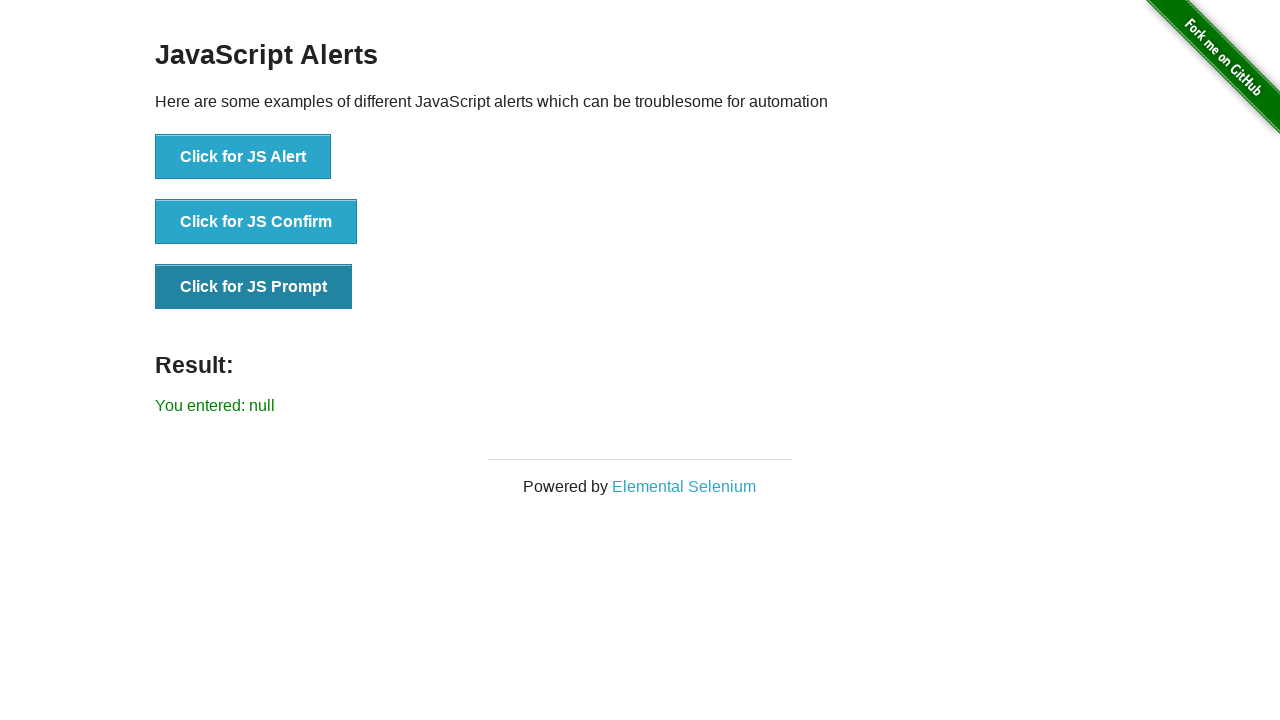